Demonstrates browser actions on a demo page by filling an email field, hovering over a first name input field, and scrolling to an element labeled "Item 3".

Starting URL: https://panjatan.netlify.app/

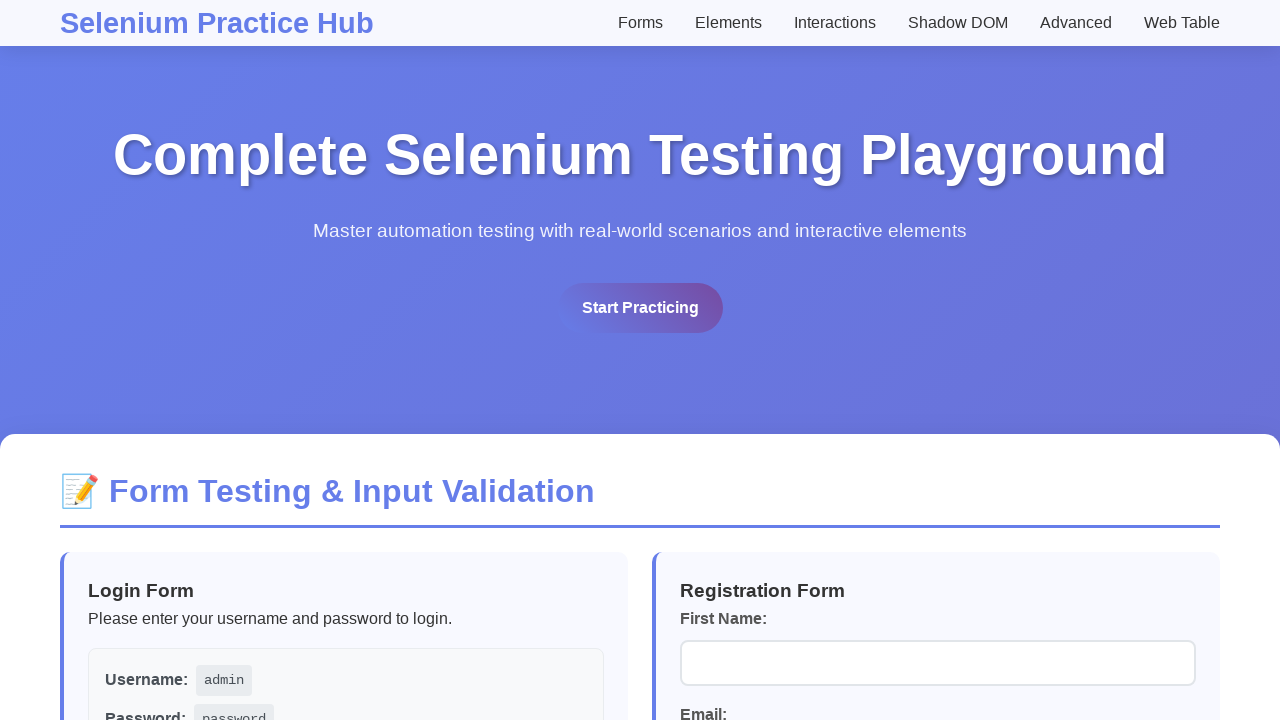

Filled email field with 'abc@in.com' on input#email
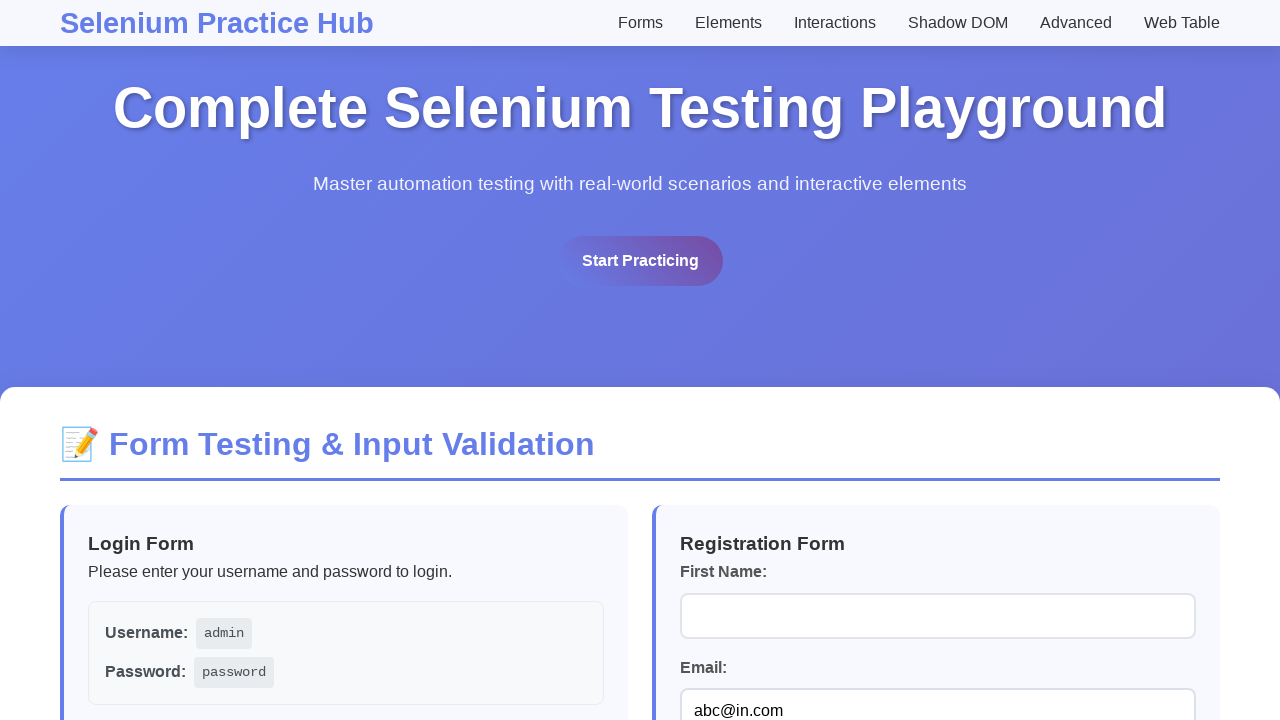

Hovered over first name input field at (938, 616) on input#firstName
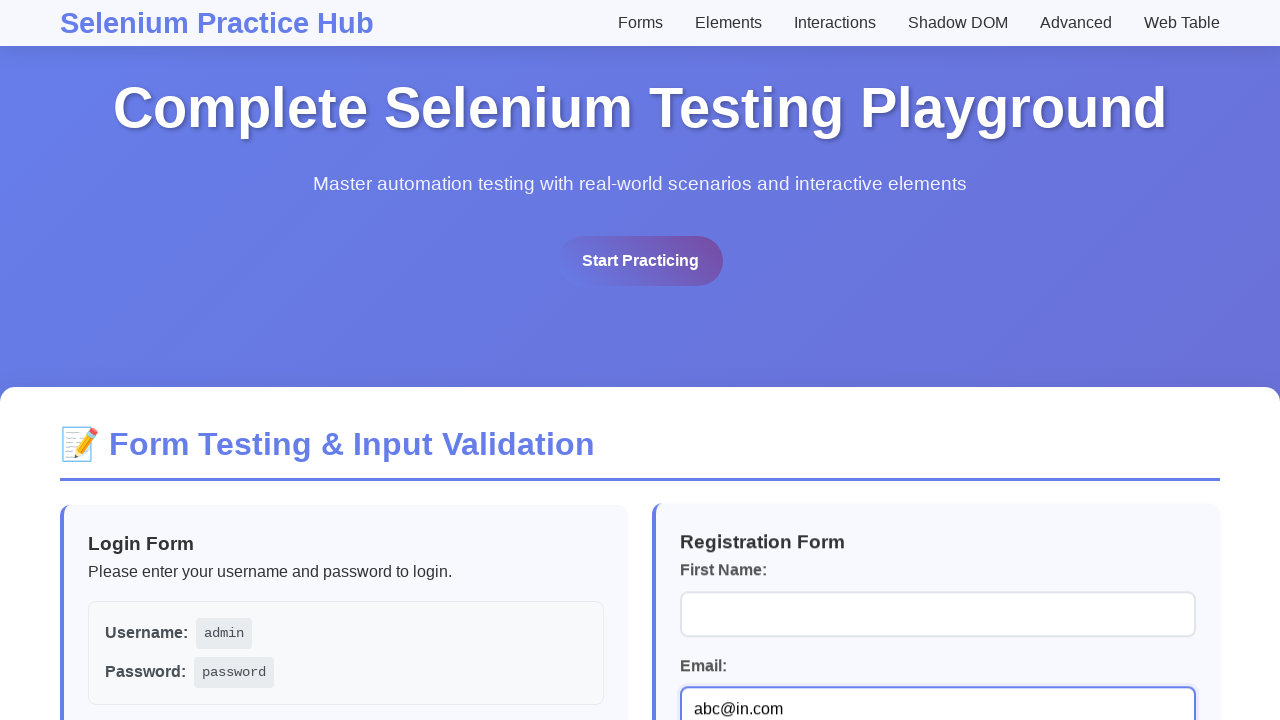

Located Item 3 element
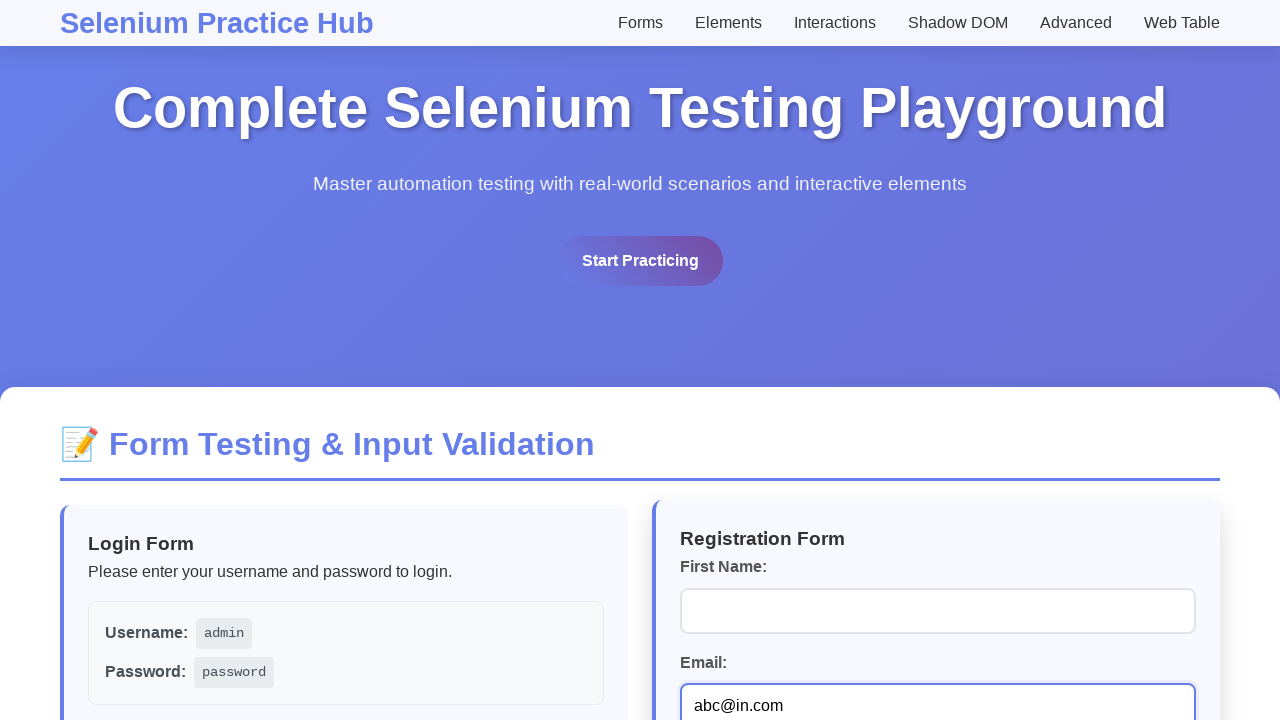

Scrolled Item 3 element into view
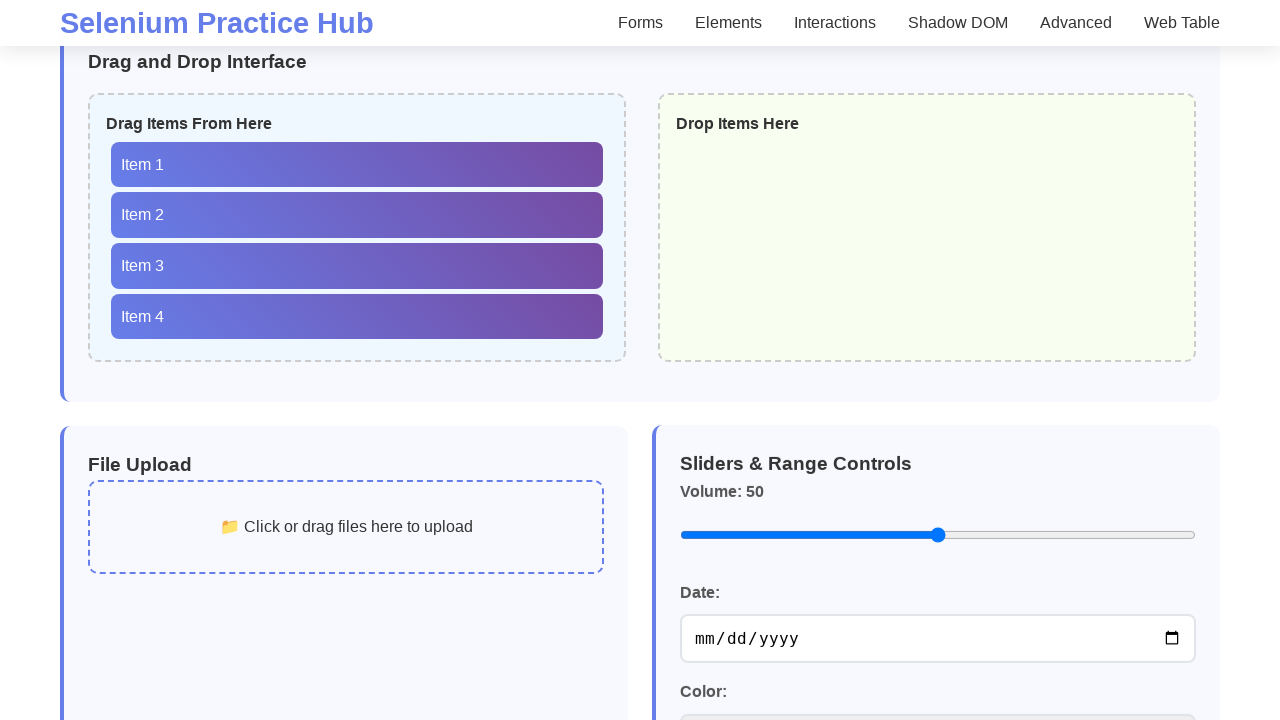

Confirmed Item 3 element is visible
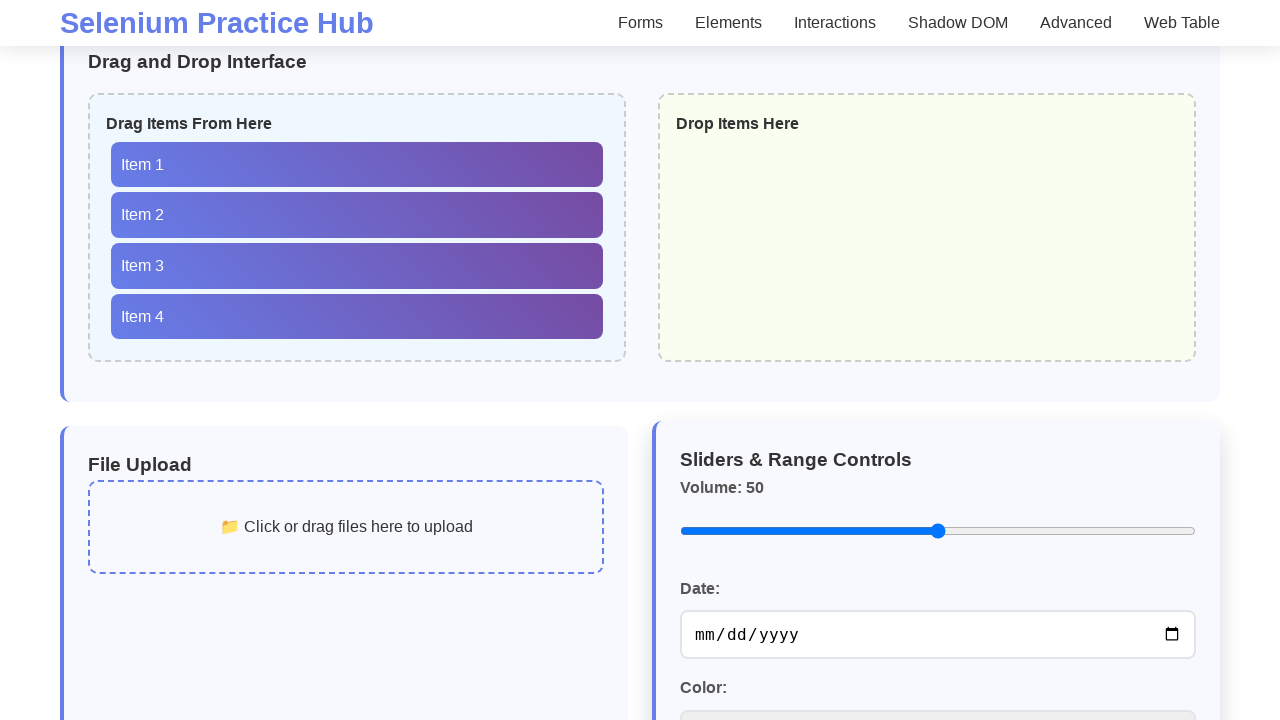

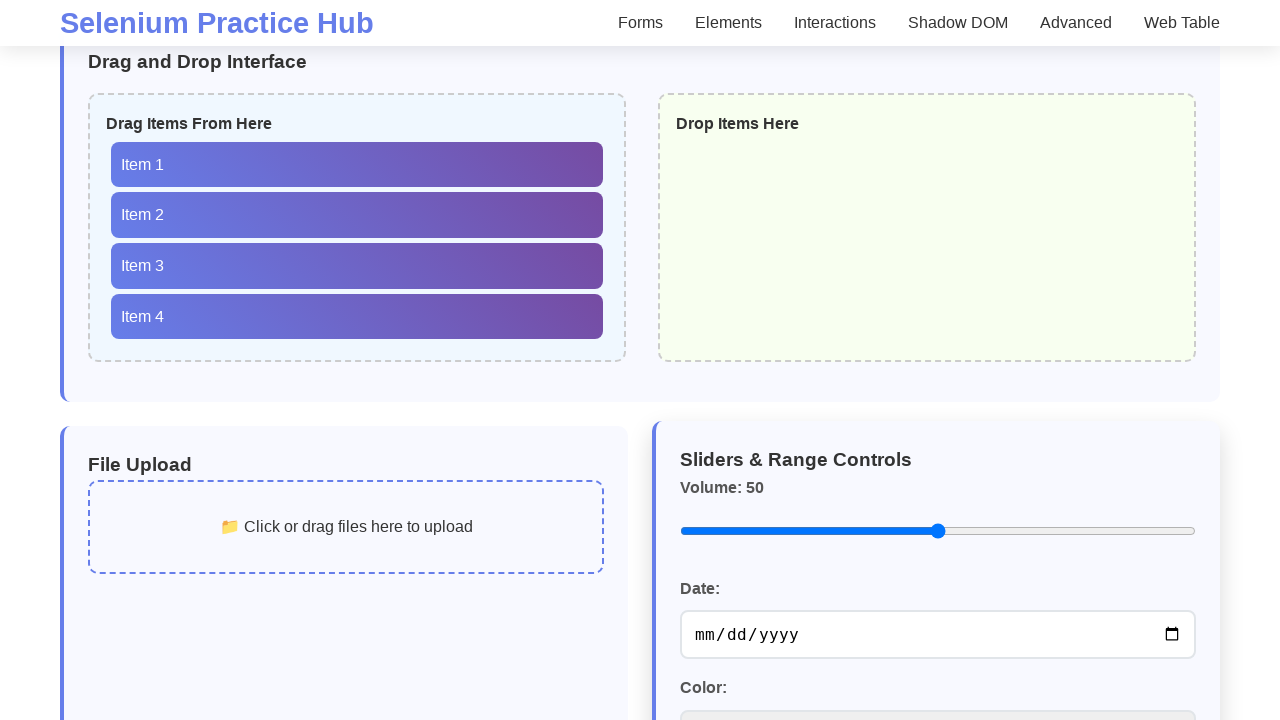